Tests dynamic content by clicking a link that changes text content on the page

Starting URL: https://the-internet.herokuapp.com/dynamic_content?with_content=static

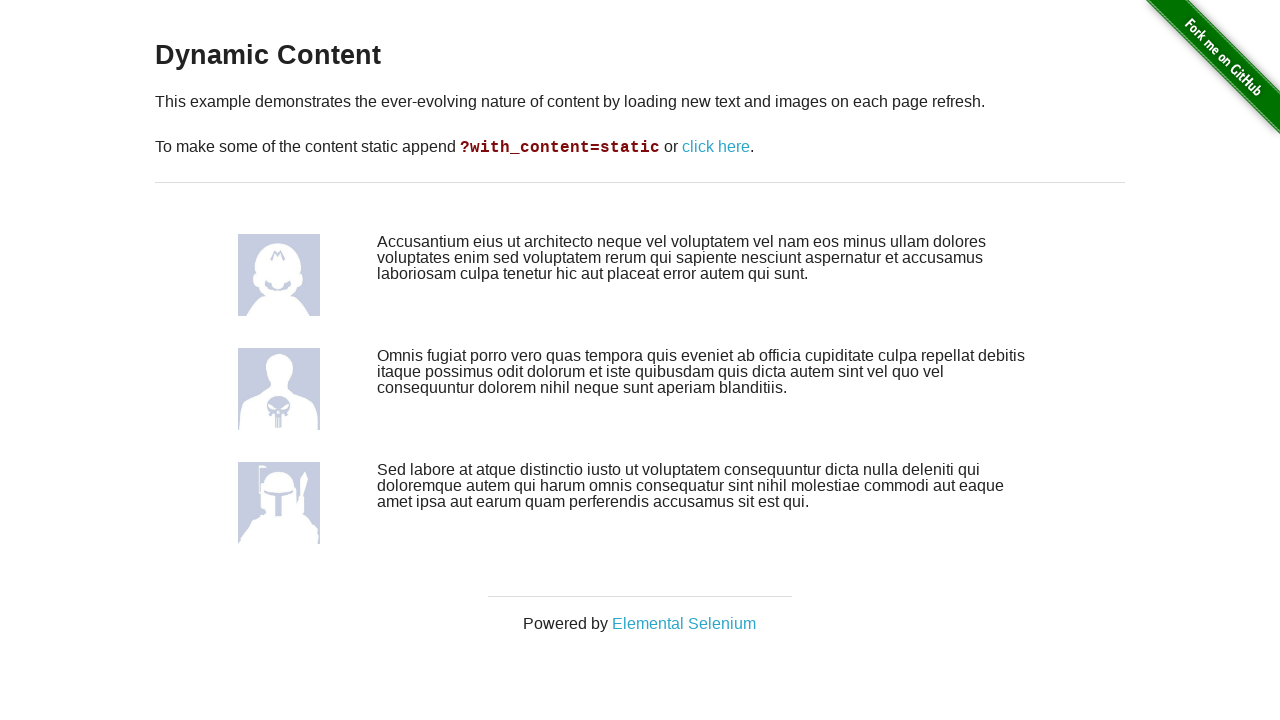

Waited for initial dynamic content to load
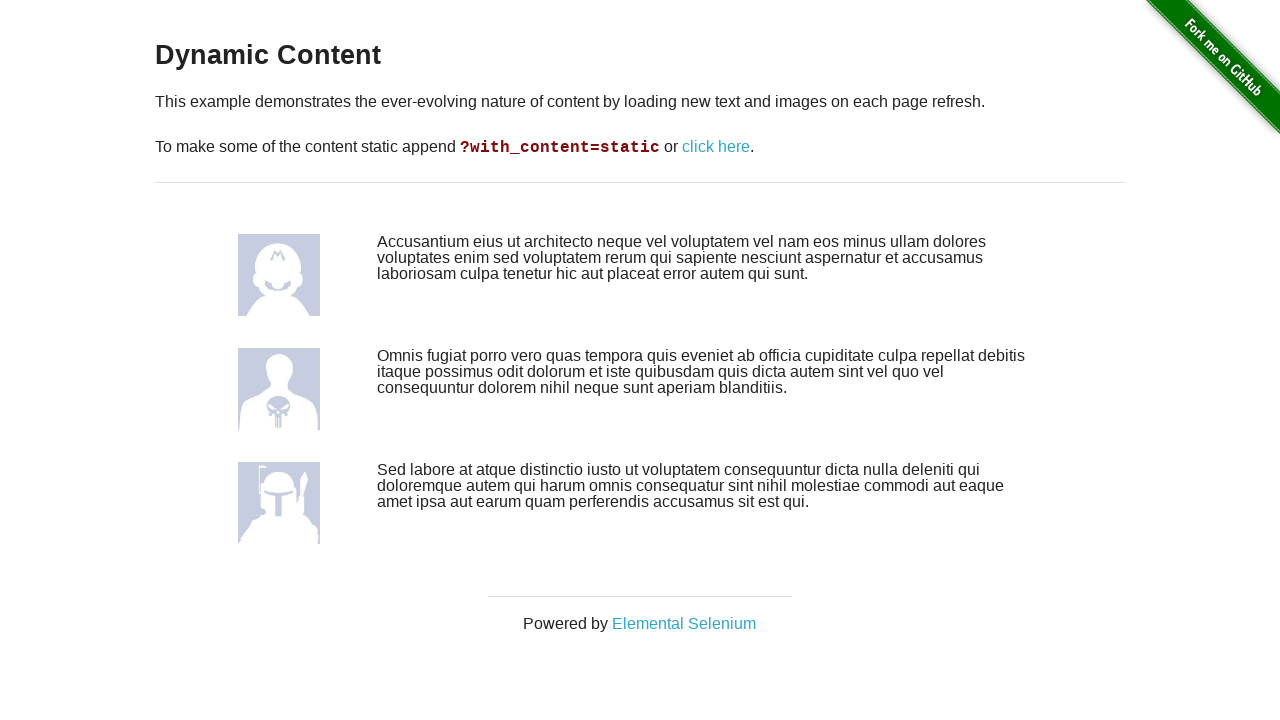

Clicked the link to trigger dynamic content change at (716, 147) on xpath=//*[@id='content']/div/p[2]/a
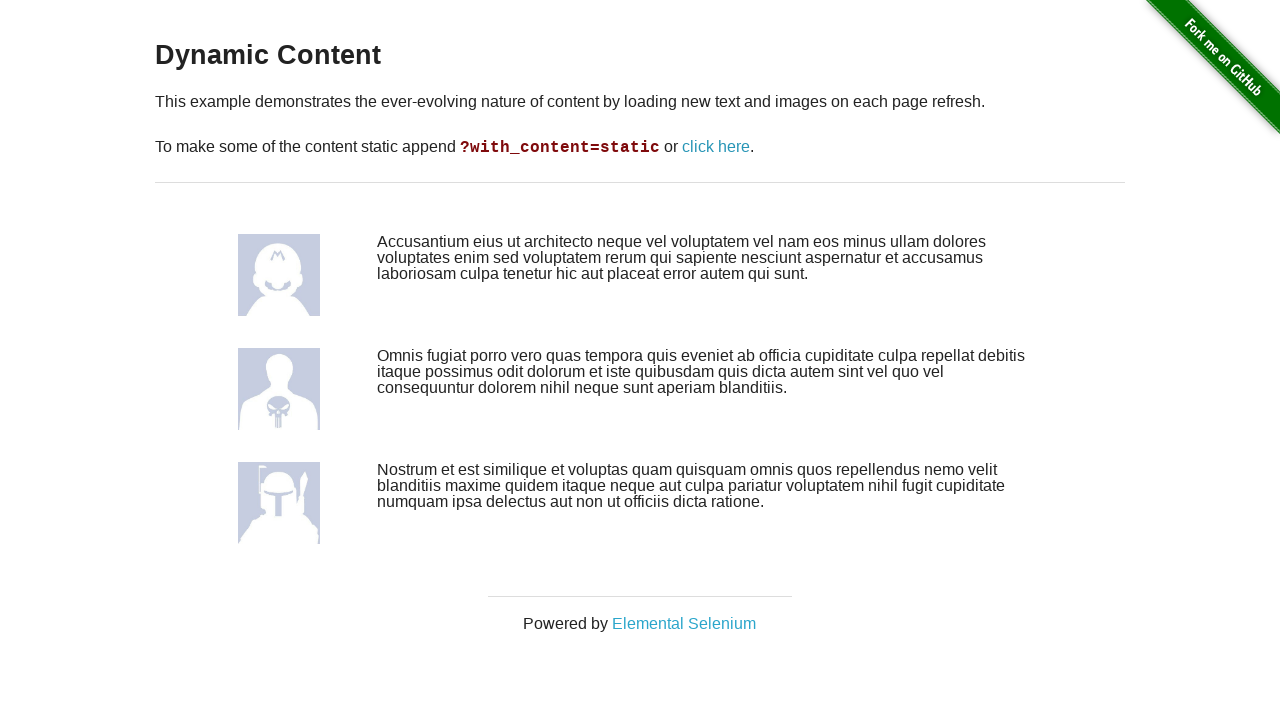

Waited for updated dynamic content to load after link click
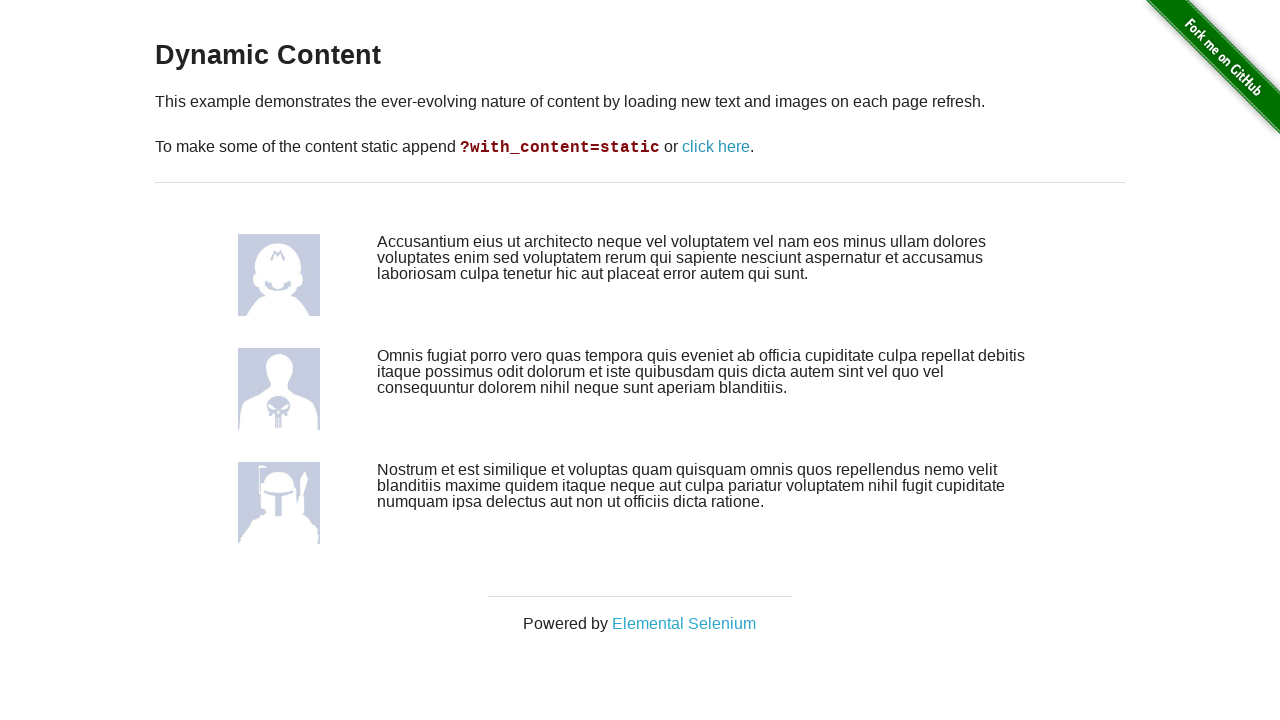

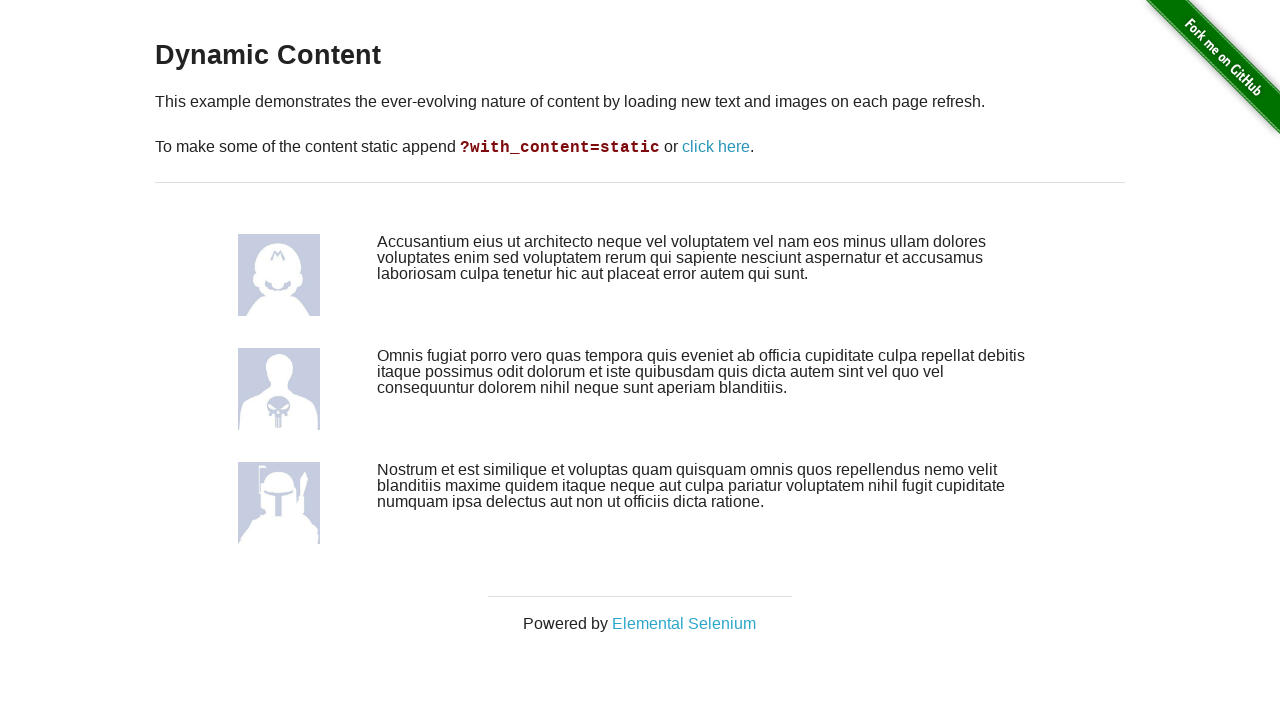